Tests hover functionality on a tooltip element by hovering over an age input field and verifying that a tooltip with specific text appears.

Starting URL: https://automationfc.github.io/jquery-tooltip/

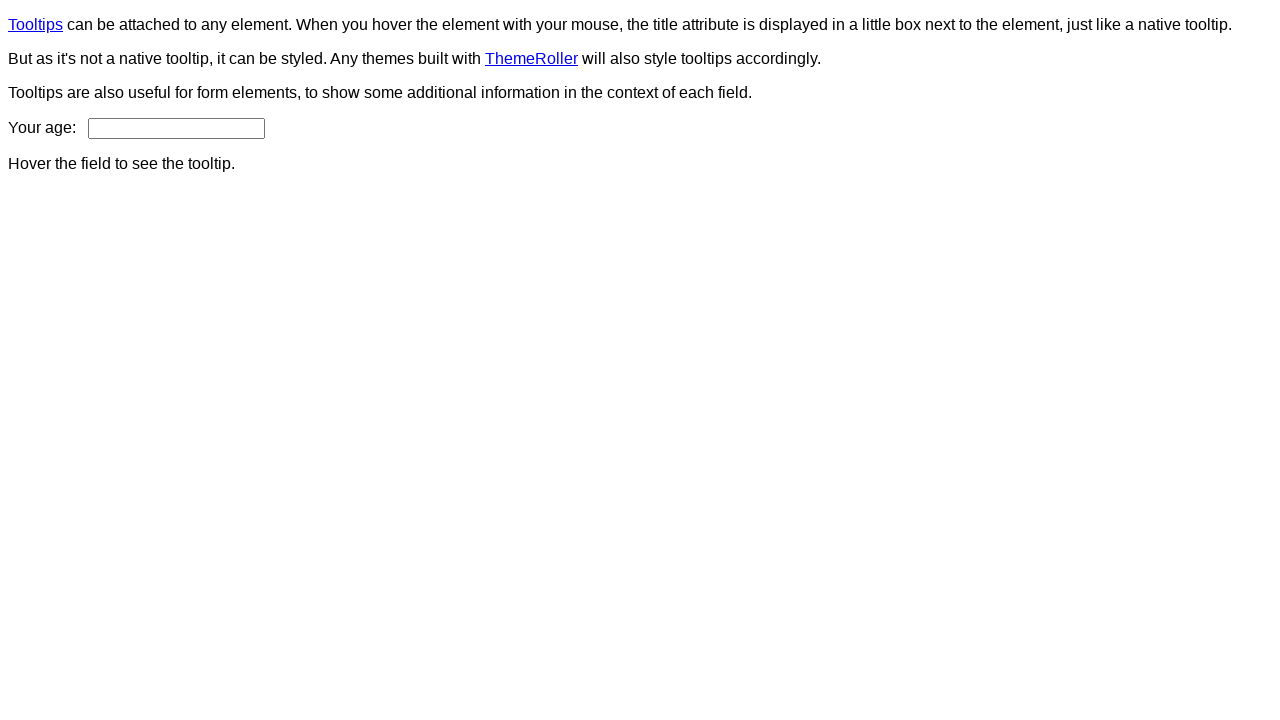

Hovered over age input field to trigger tooltip at (176, 128) on input#age
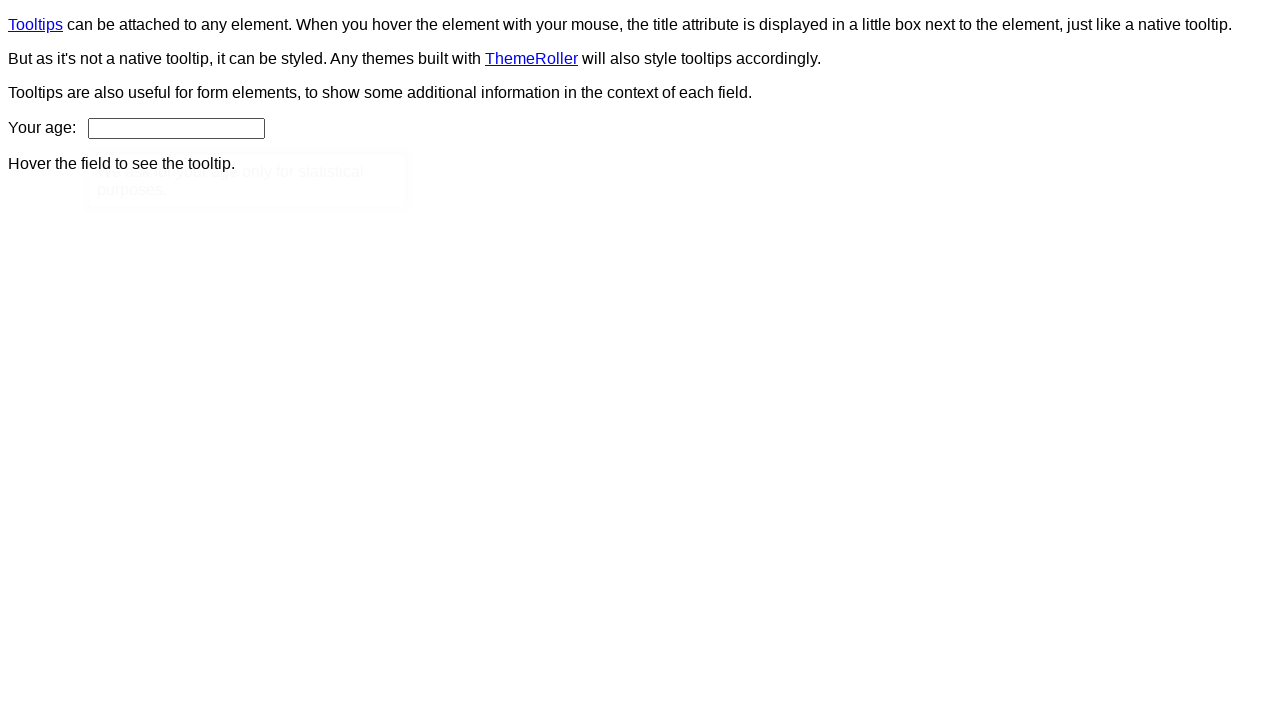

Tooltip element became visible
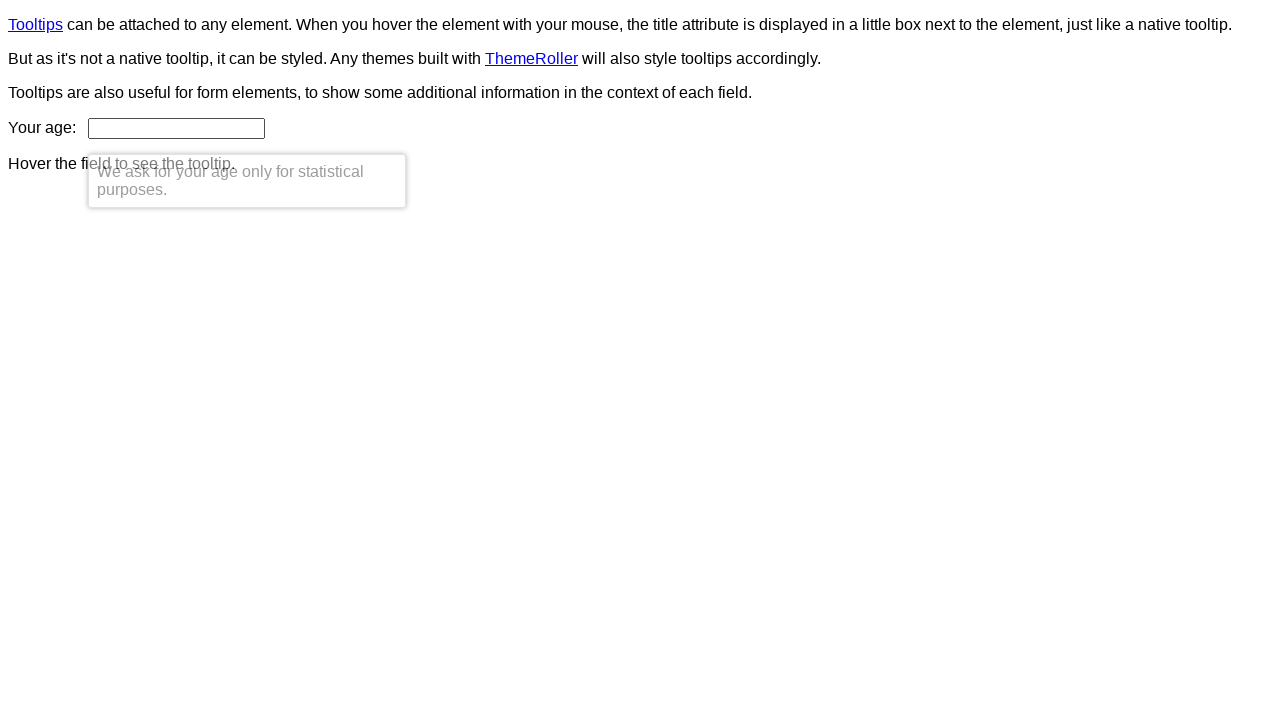

Verified tooltip text content matches expected message
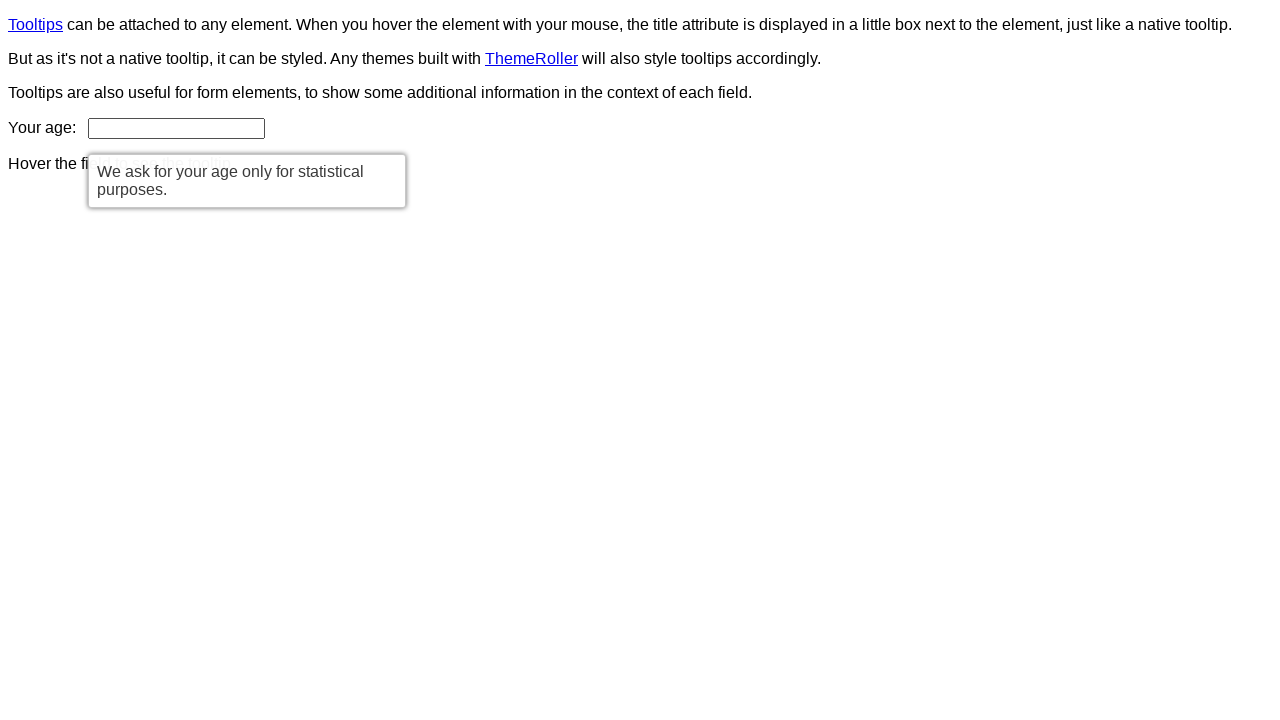

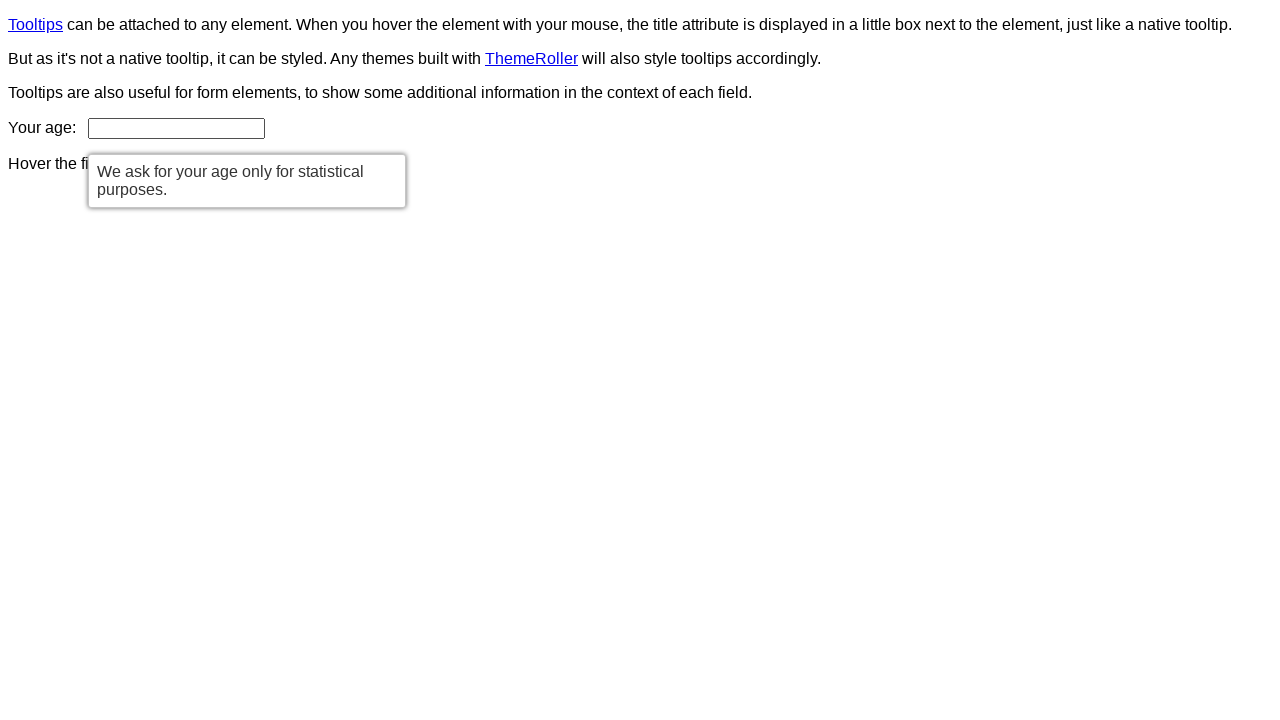